Selects "Home Internet" from dropdown and verifies the form displays correct placeholder text for subscriber number, sum, and email fields

Starting URL: https://www.mts.by/

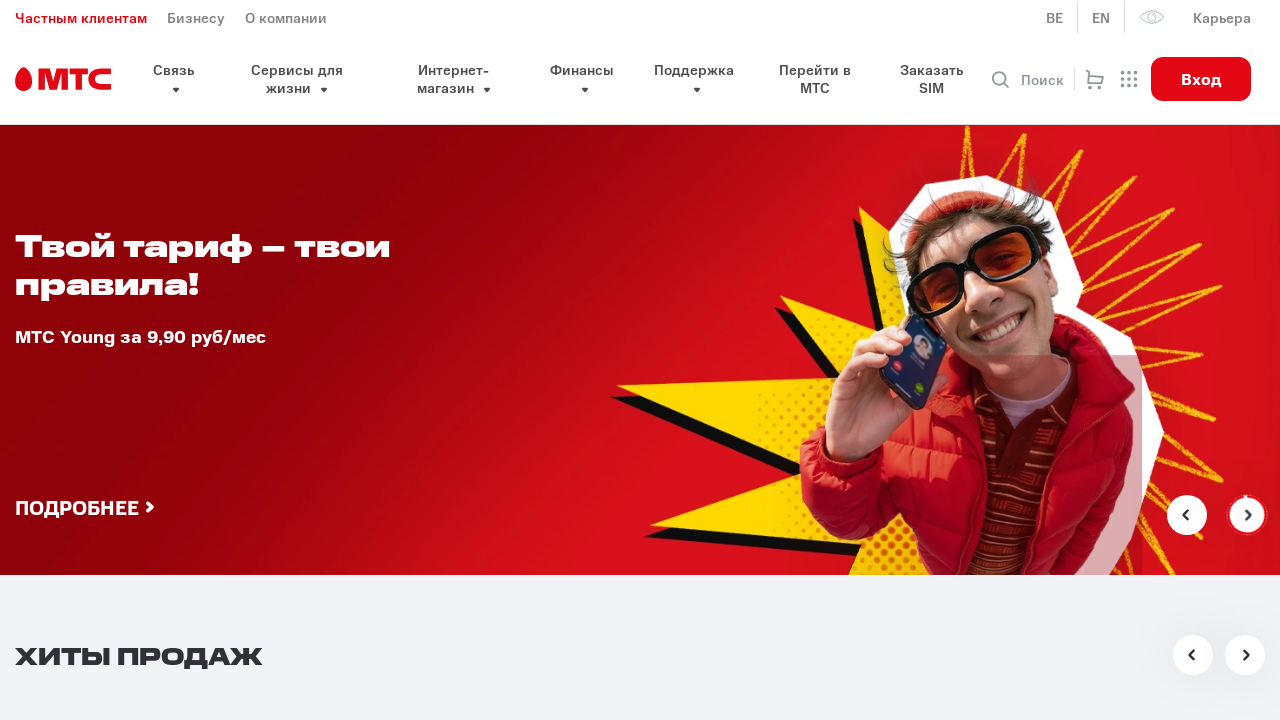

Selected 'Home Internet' option from payment dropdown on #pay
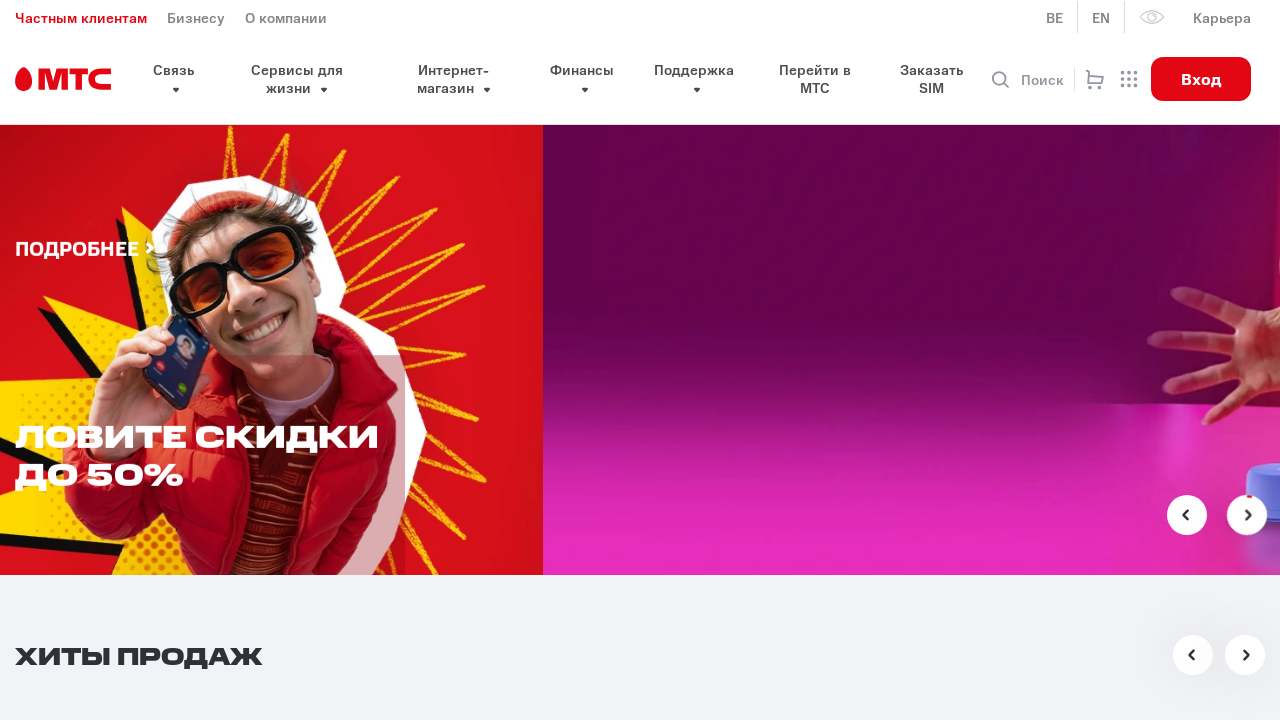

Internet form fields loaded and became visible
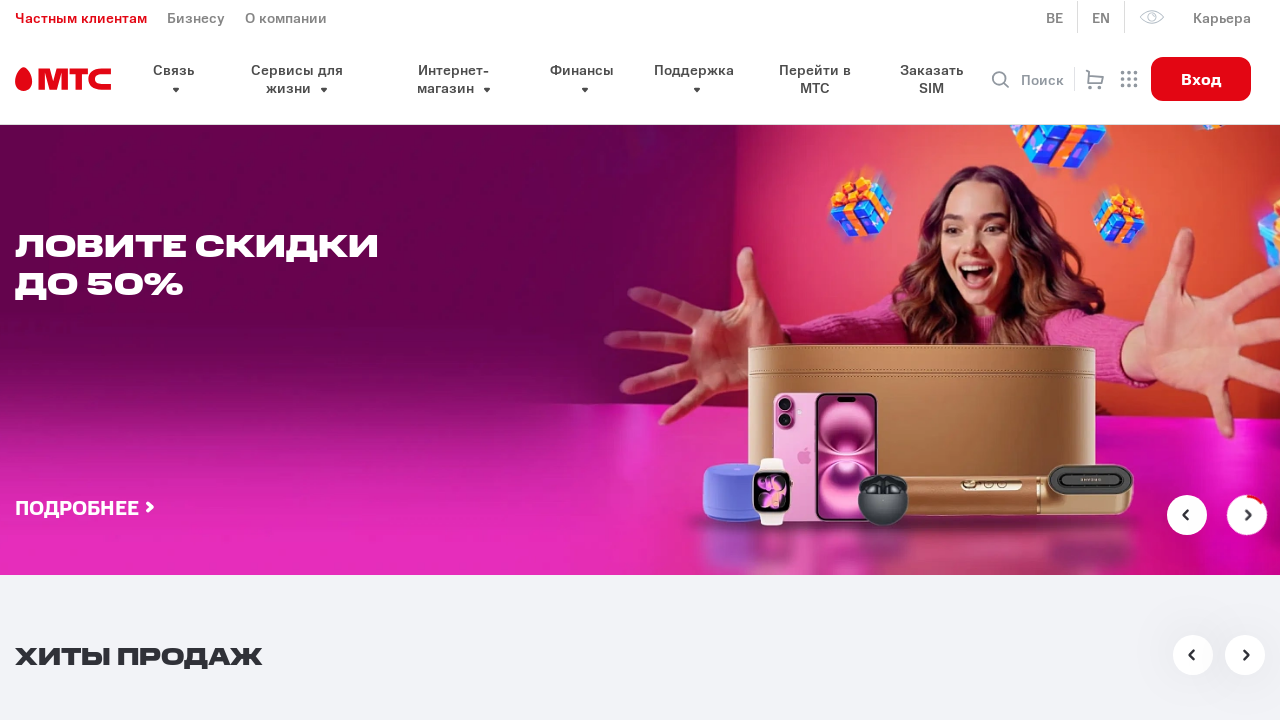

Located telephone field (#internet-phone)
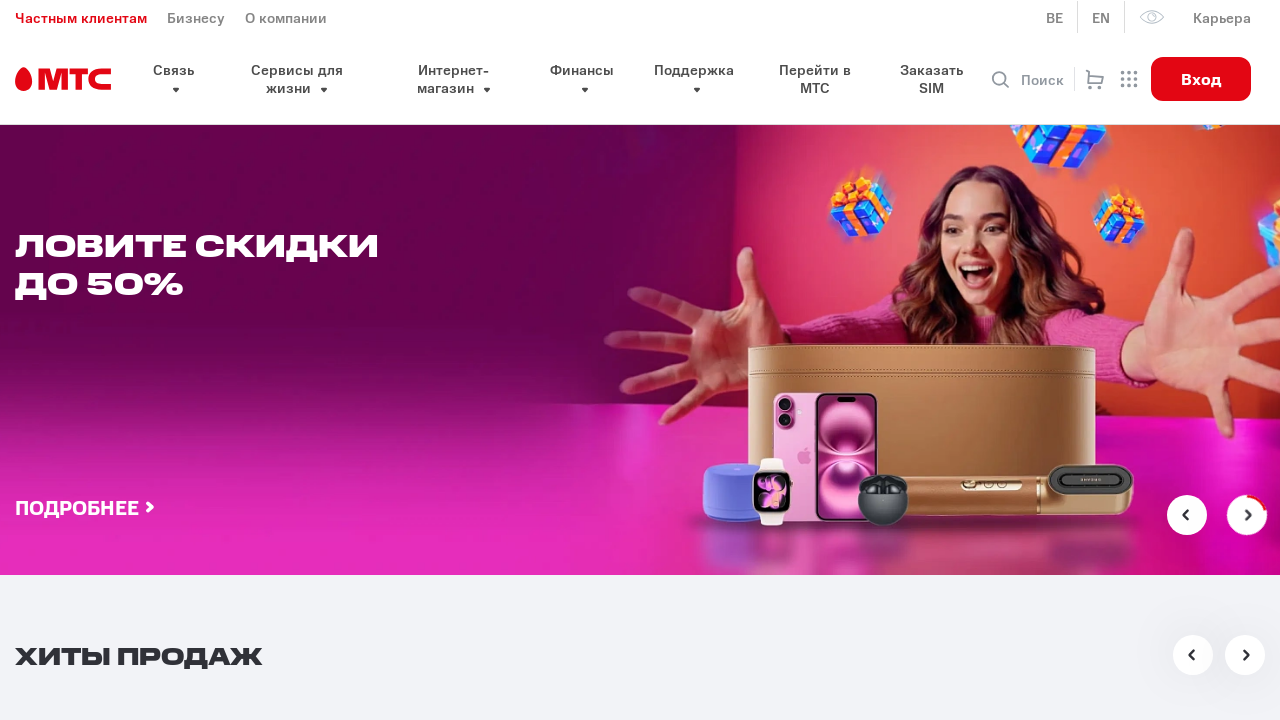

Located sum field (#internet-sum)
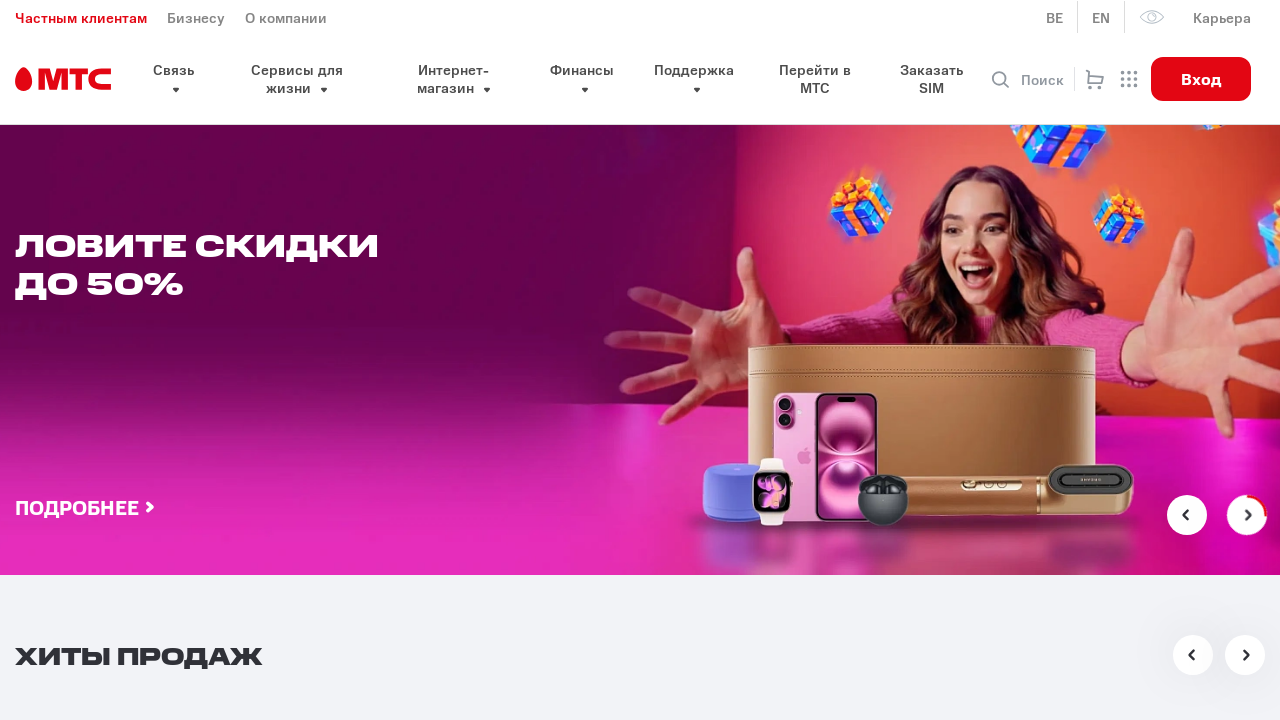

Located email field (#internet-email)
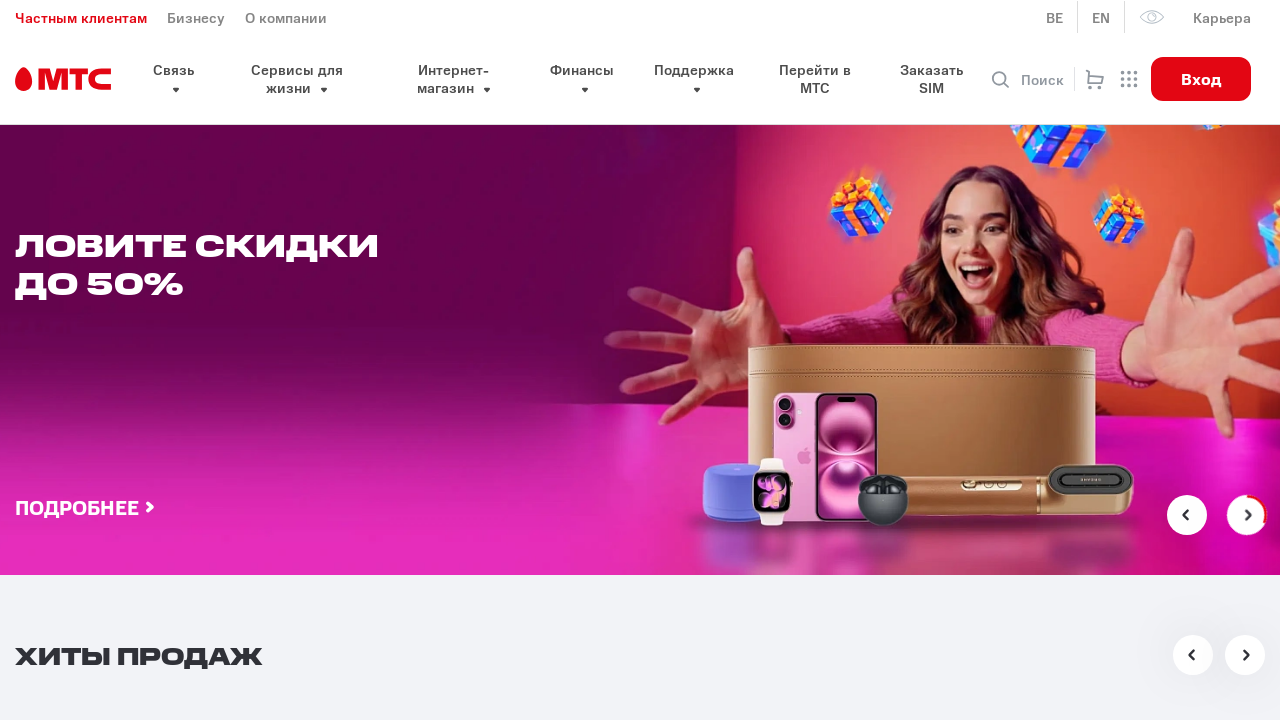

Verified telephone field placeholder text is 'Номер абонента'
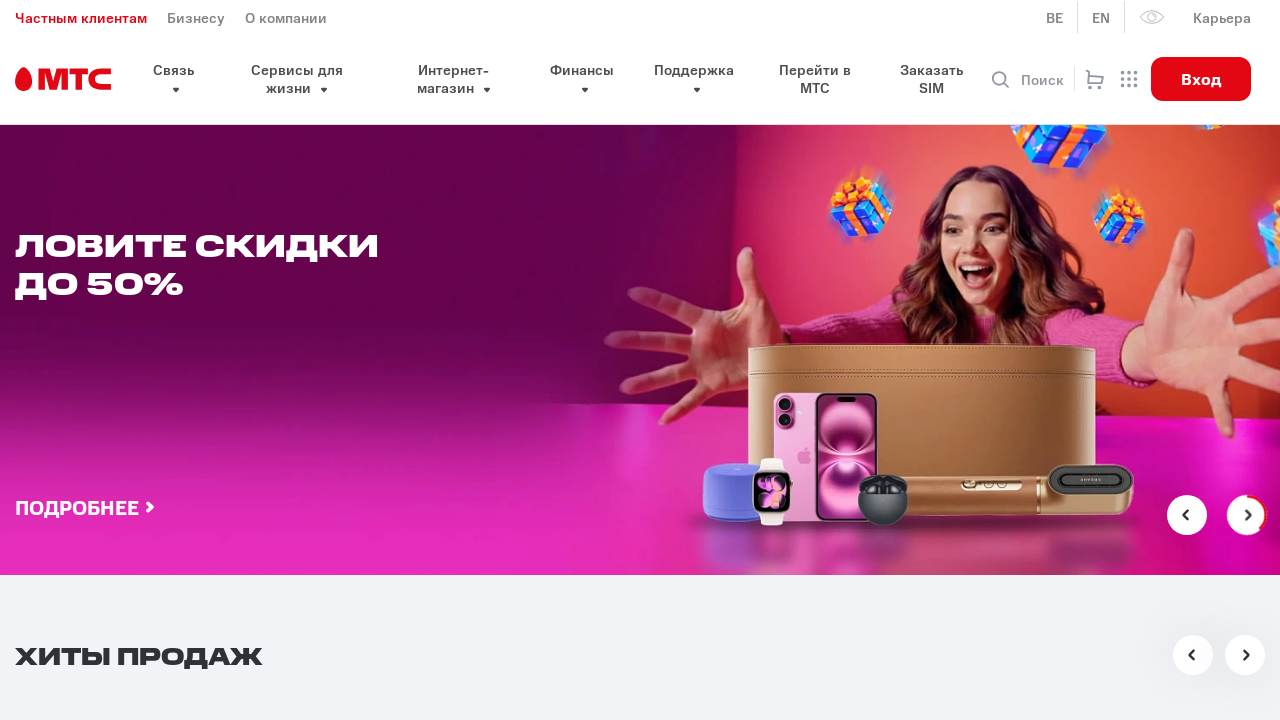

Verified sum field placeholder text is 'Сумма'
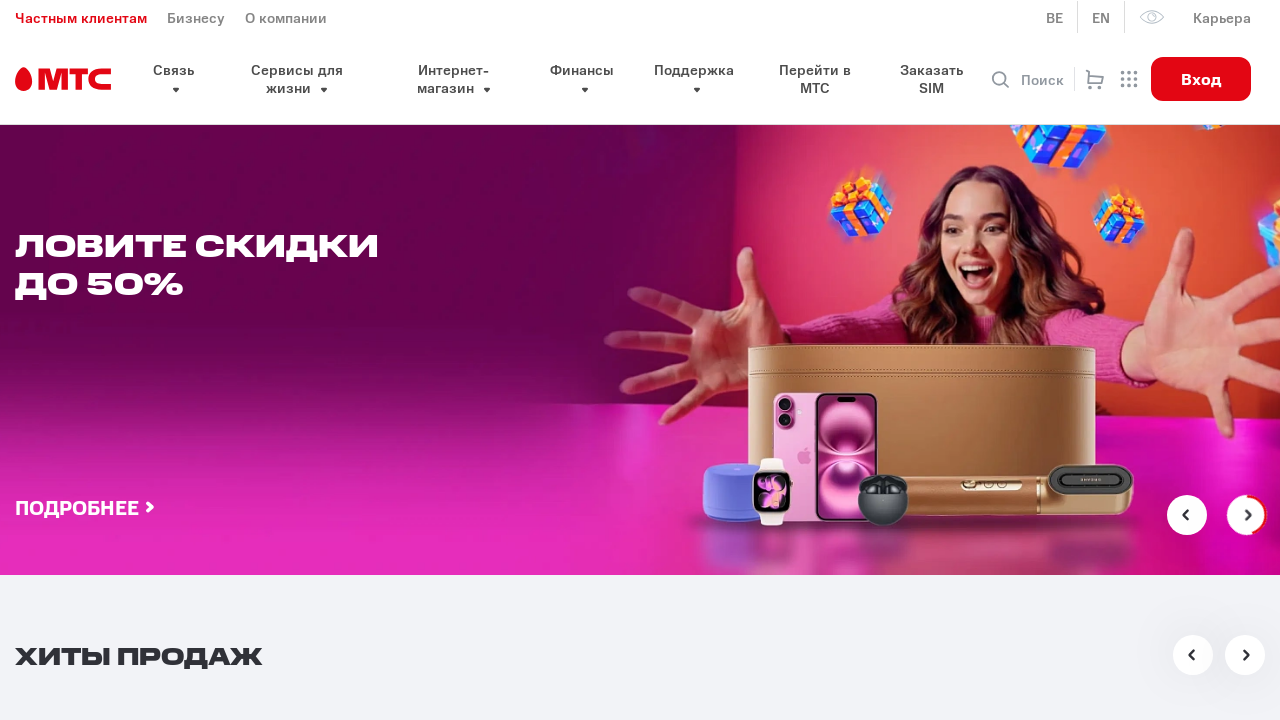

Verified email field placeholder text is 'E-mail для отправки чека'
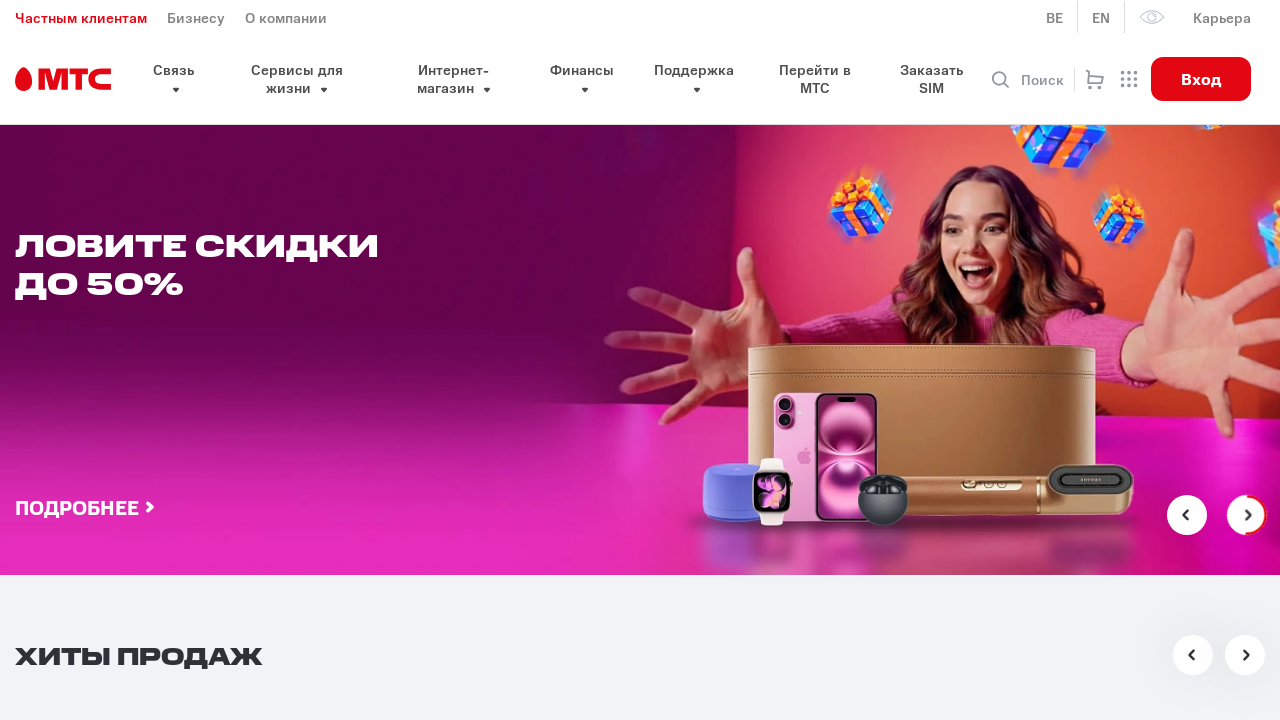

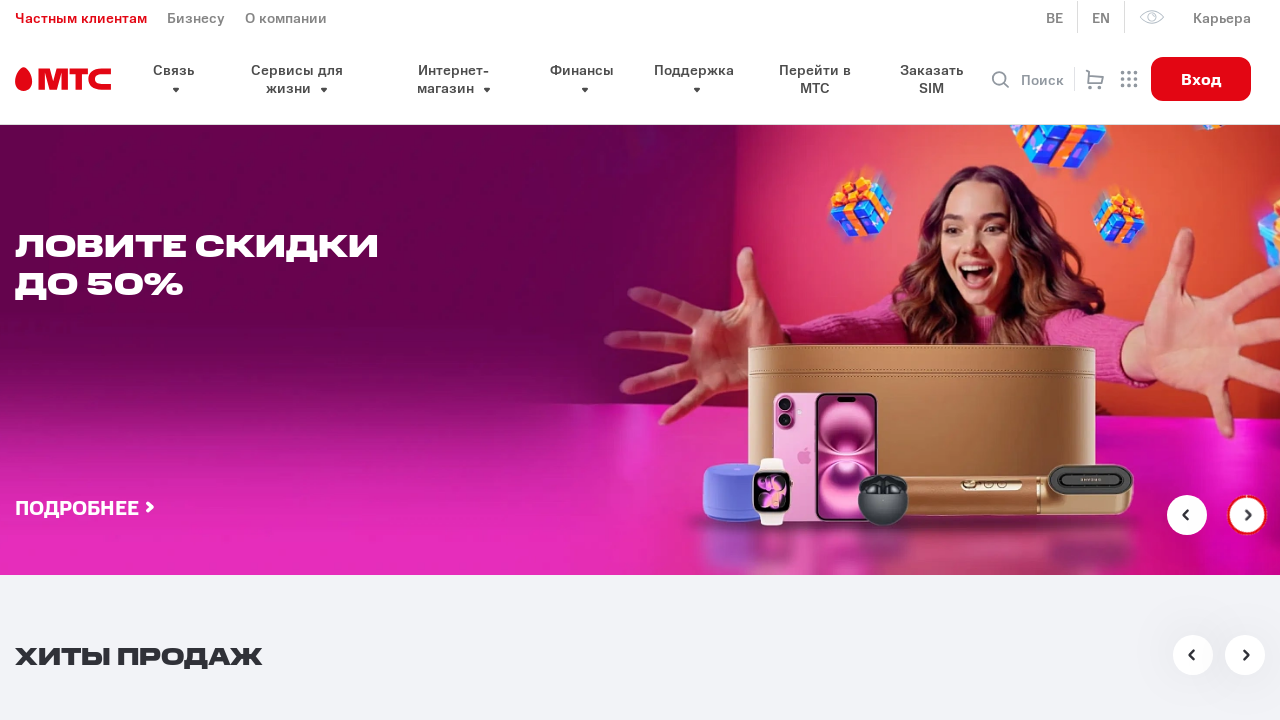